Navigates to the threadqa.ru website

Starting URL: https://threadqa.ru

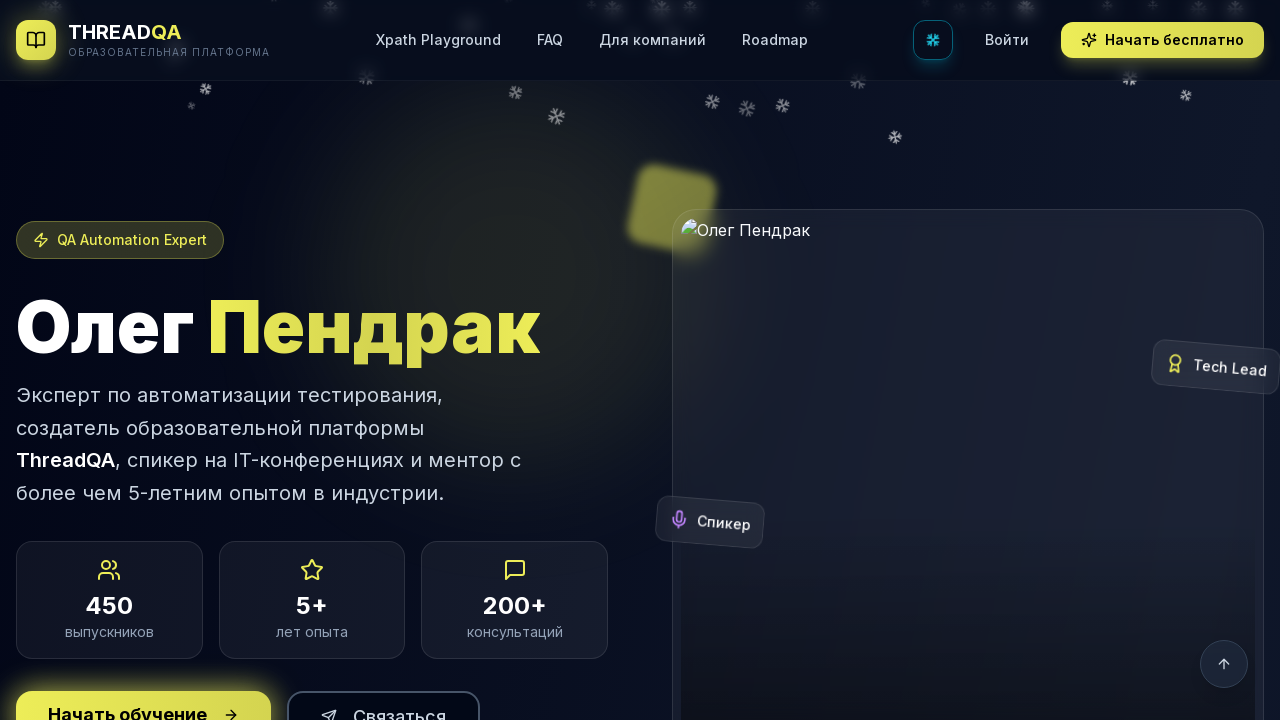

Waited for page to load - DOM content loaded
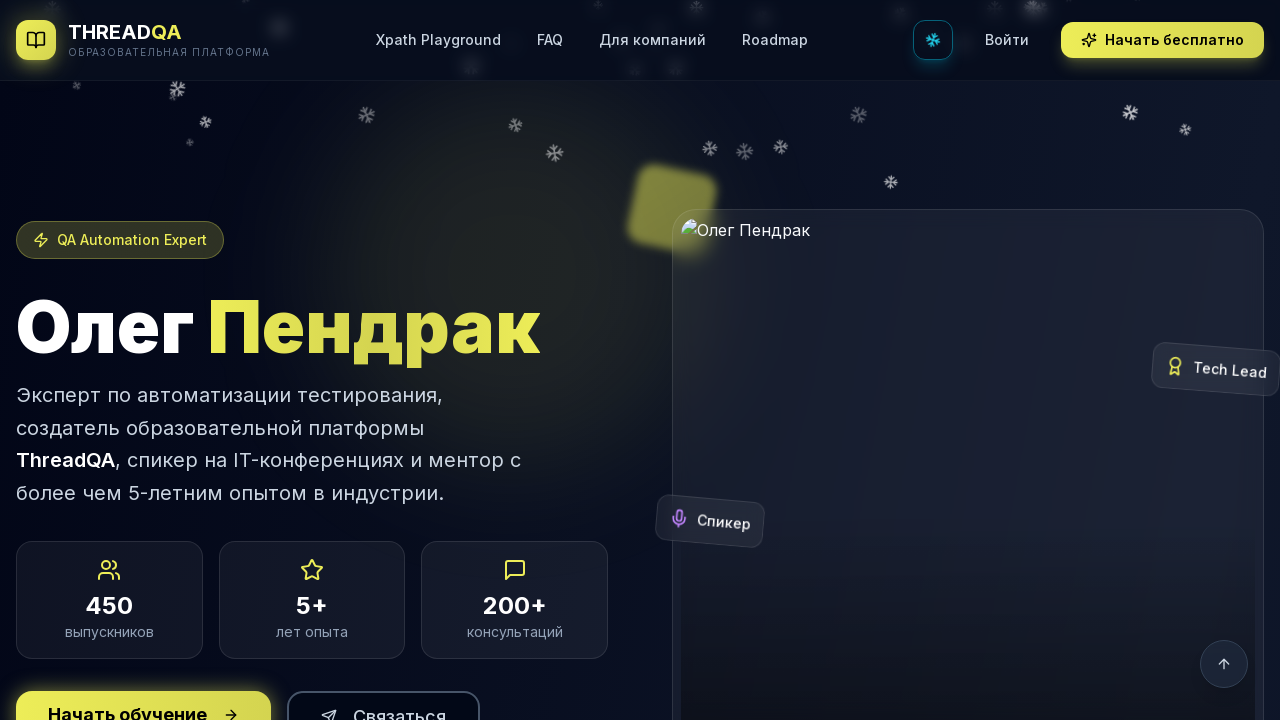

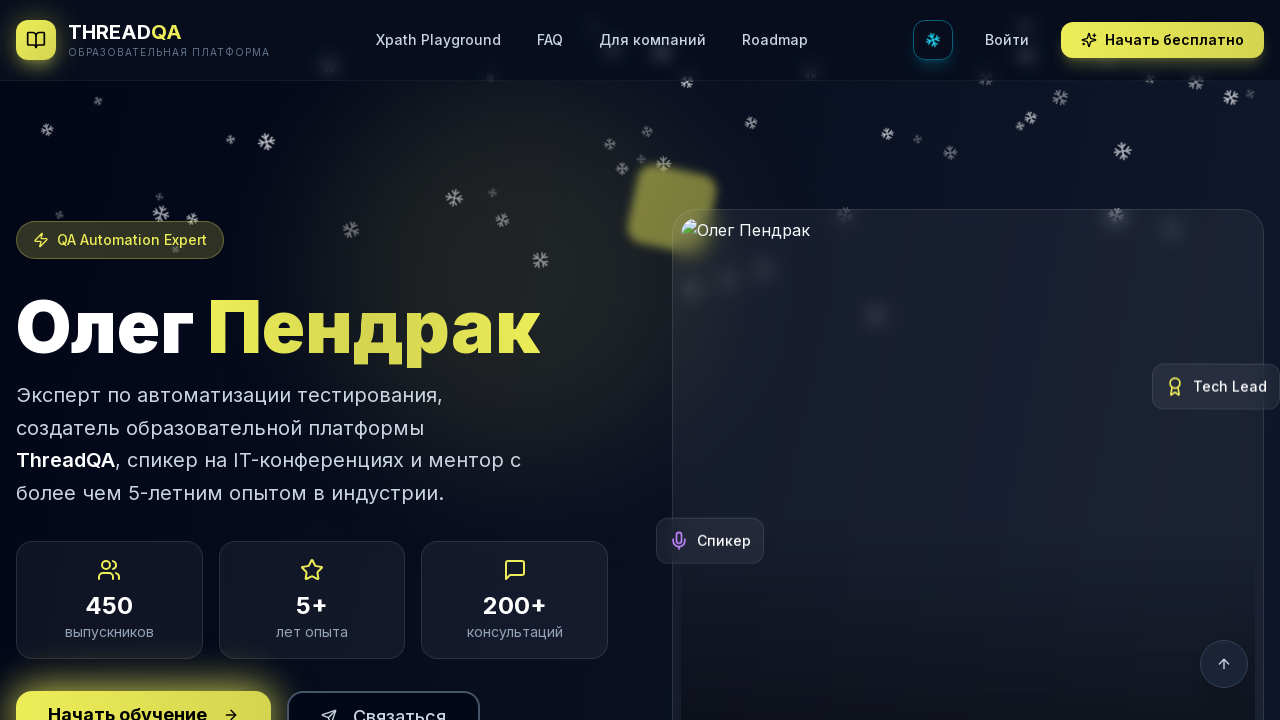